Tests table element inspection by counting rows and columns and extracting text from specific cells in a product table

Starting URL: https://www.rahulshettyacademy.com/AutomationPractice/

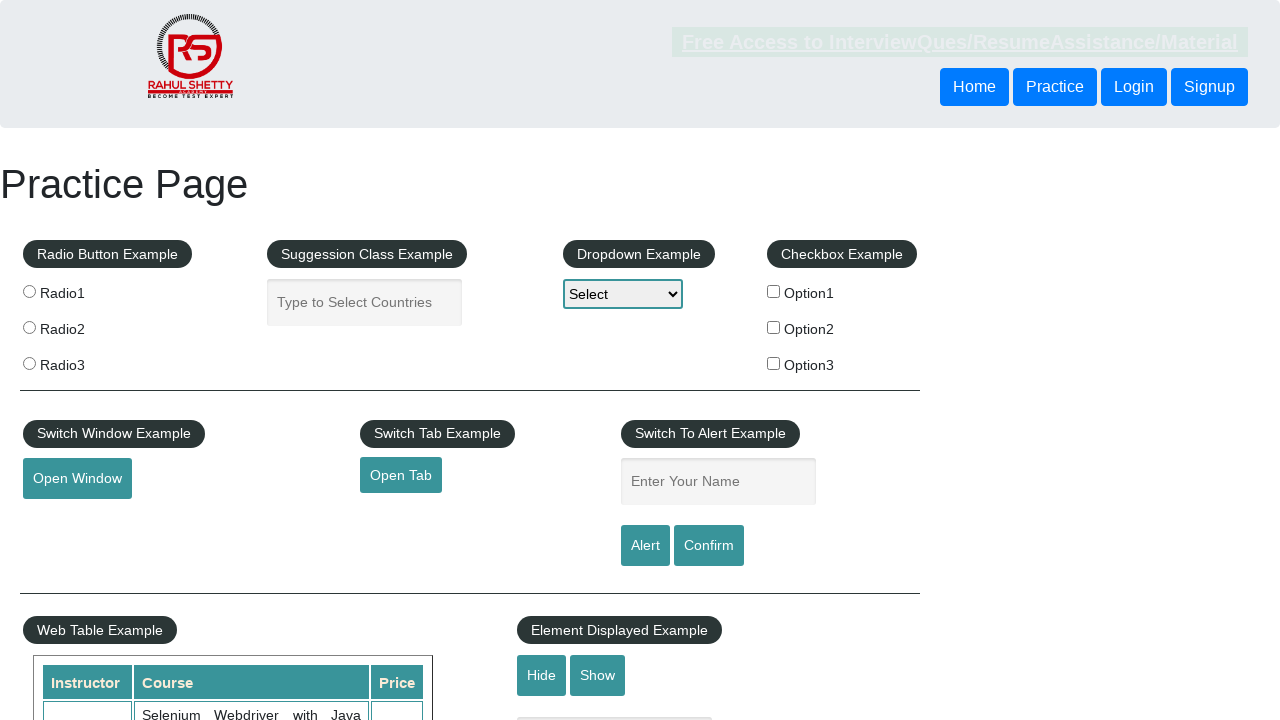

Waited for product table to load
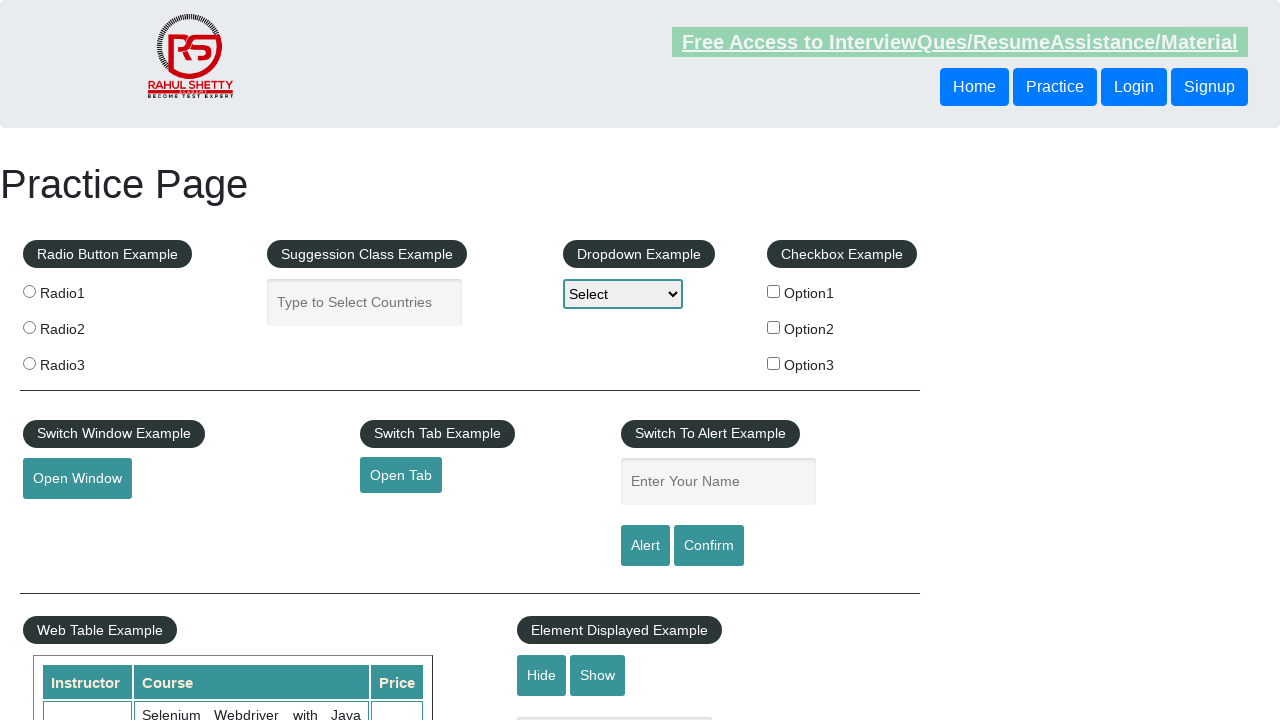

Located product table element
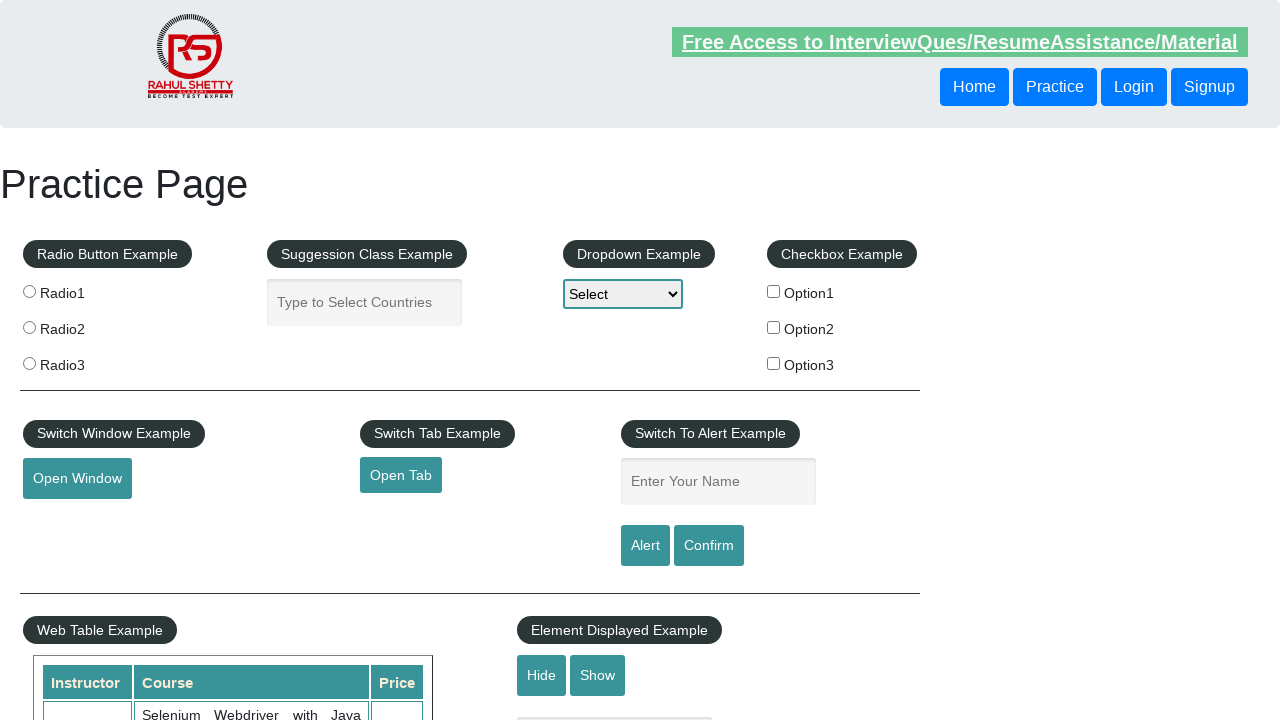

Counted table rows: 20 rows found
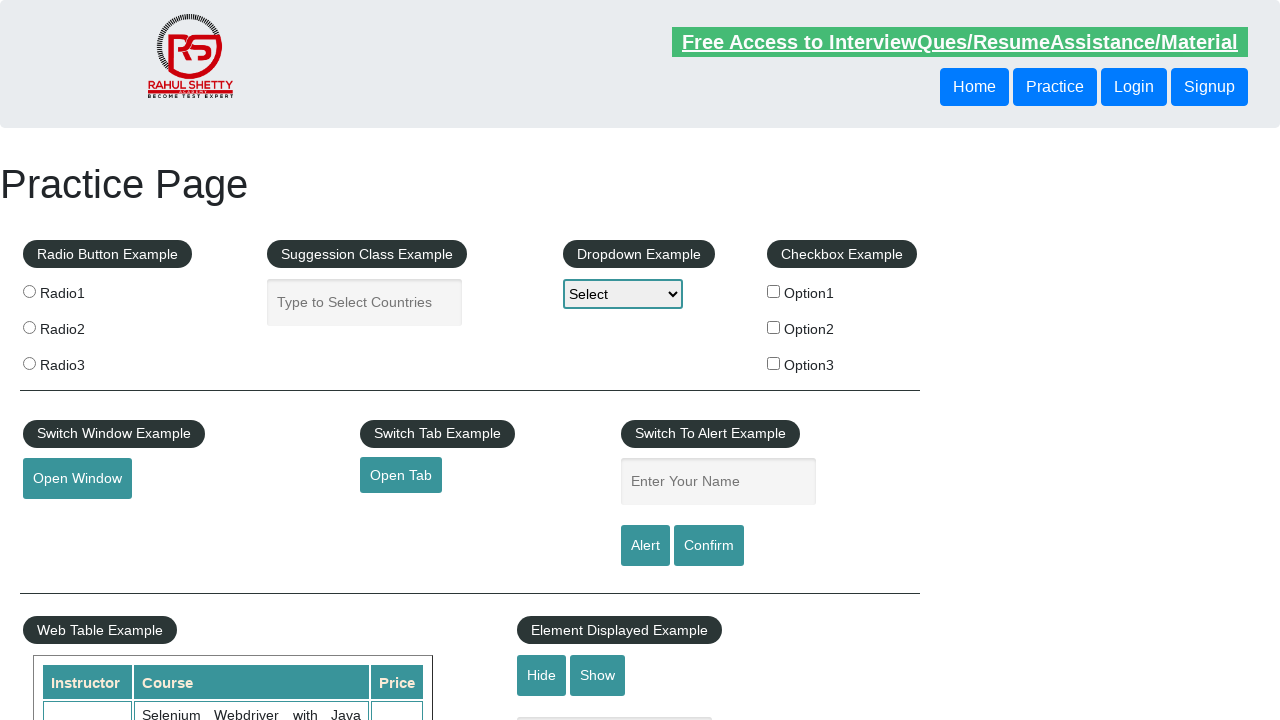

Counted table headers: 7 columns found
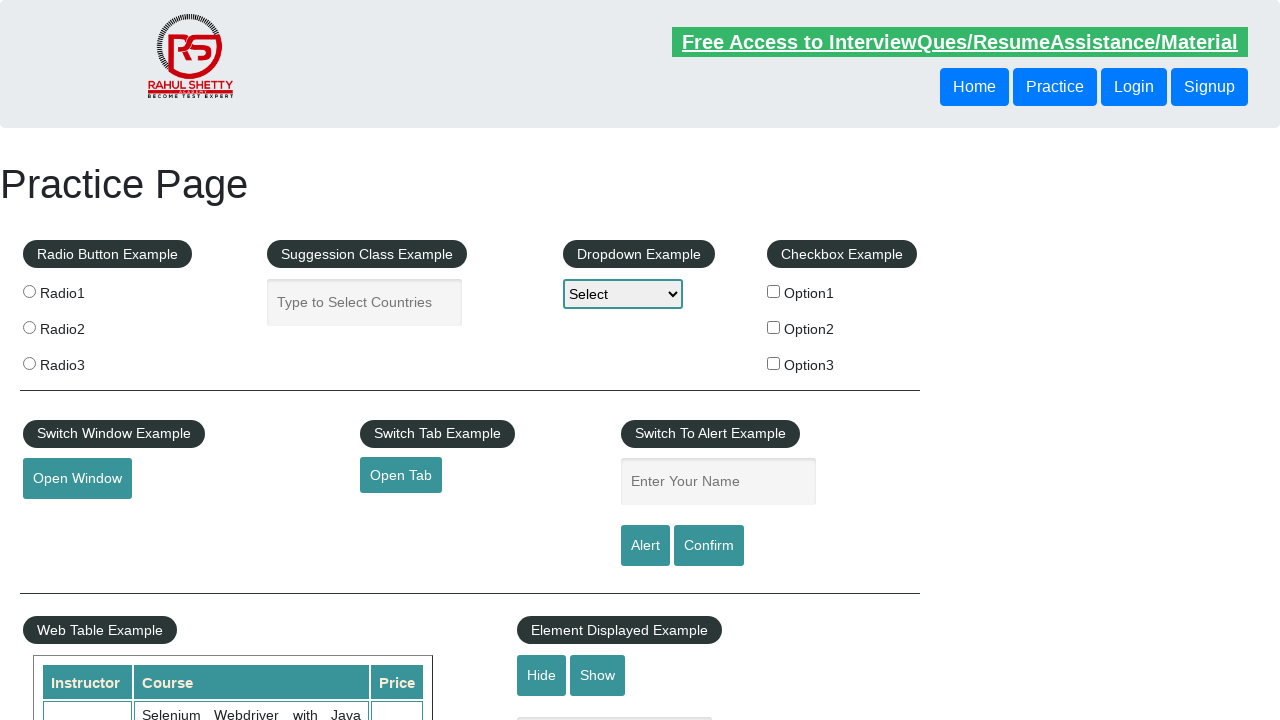

Extracted text content from third row cells
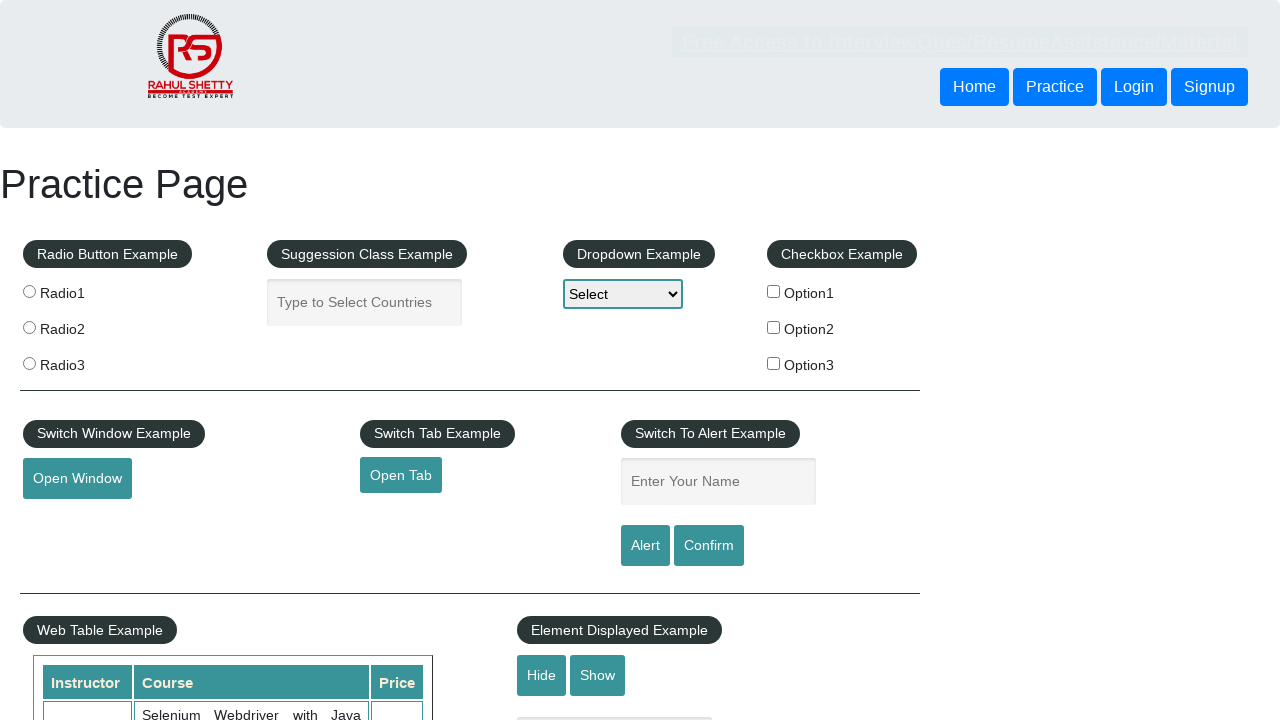

Verified third row contains at least 3 cells - First: 'Rahul Shetty', Second: 'Learn SQL in Practical + Database Testing from Scratch', Third: '25'
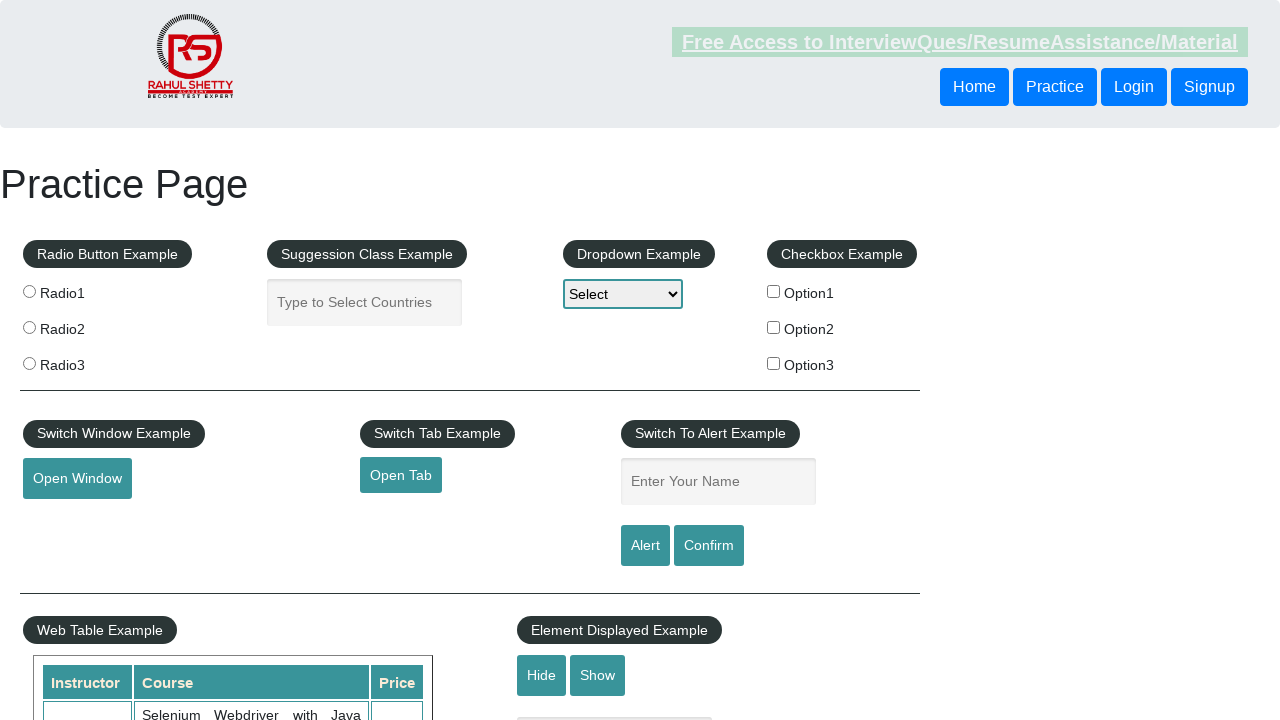

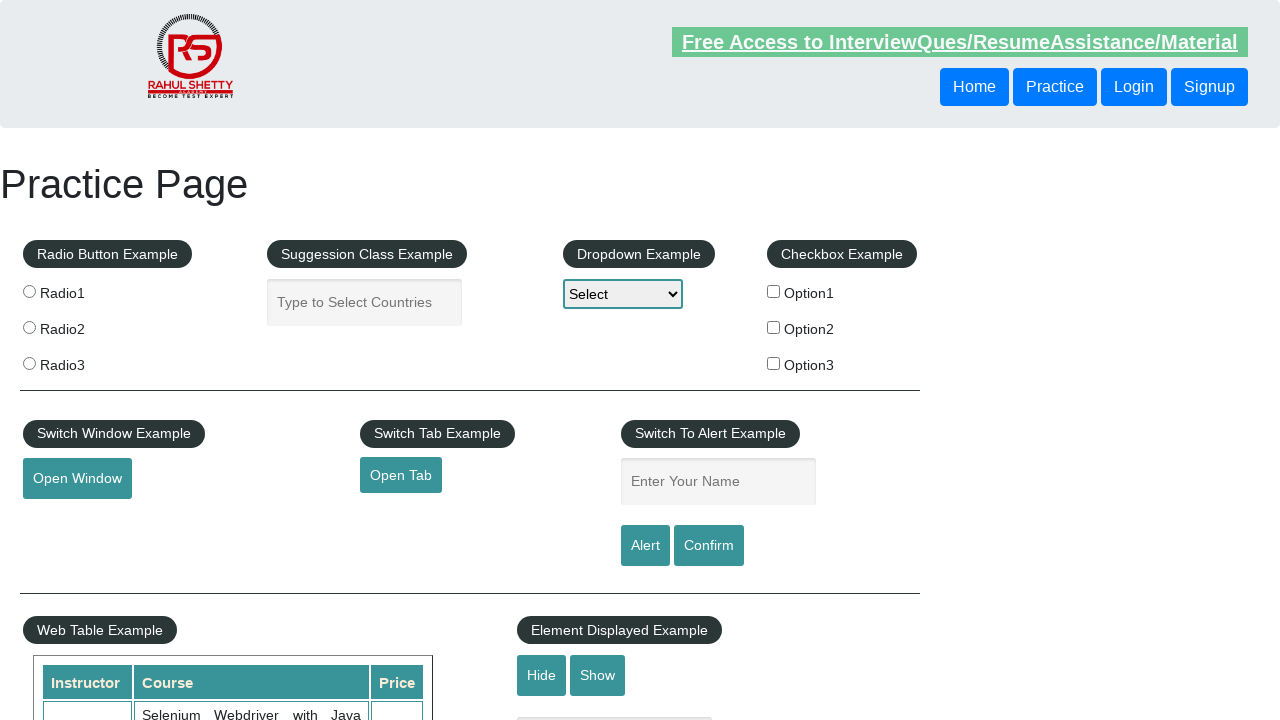